Tests a registration form by filling out personal information fields including name, email, password, skills selection, country, addresses, pincode, and religion dropdowns

Starting URL: https://grotechminds.com/registration/

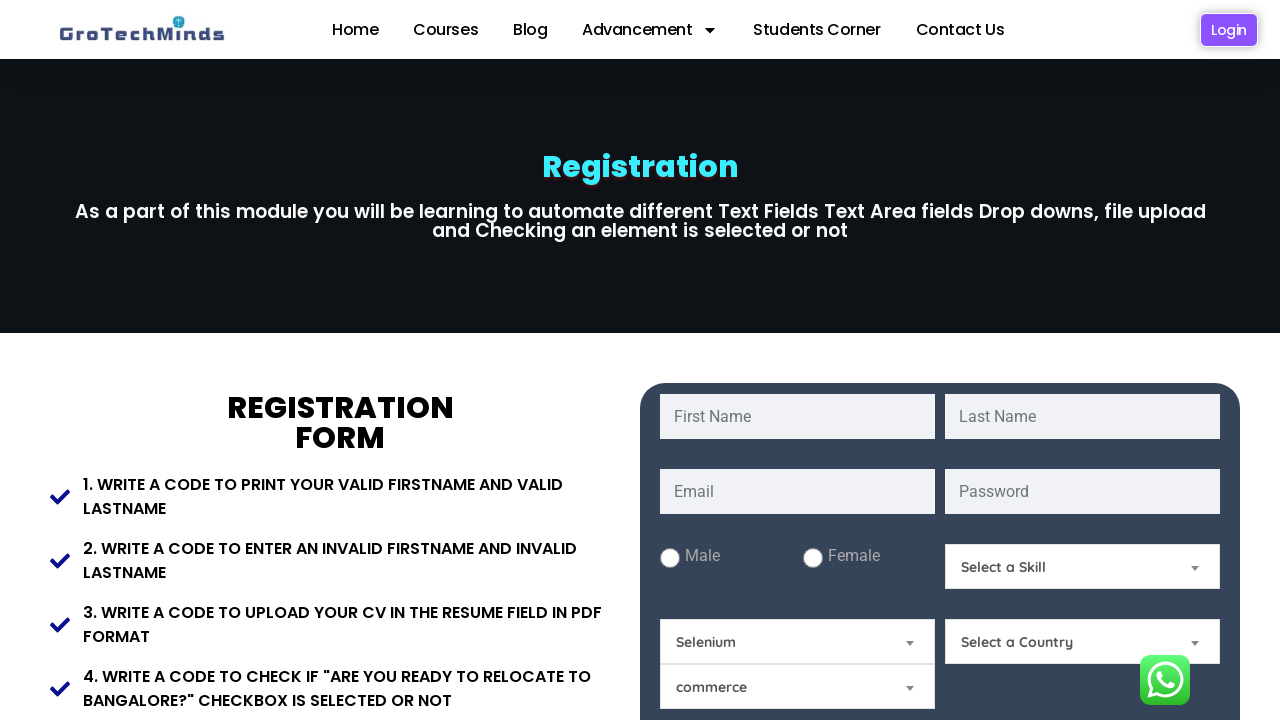

Filled first name field with 'Marcus' on #fname
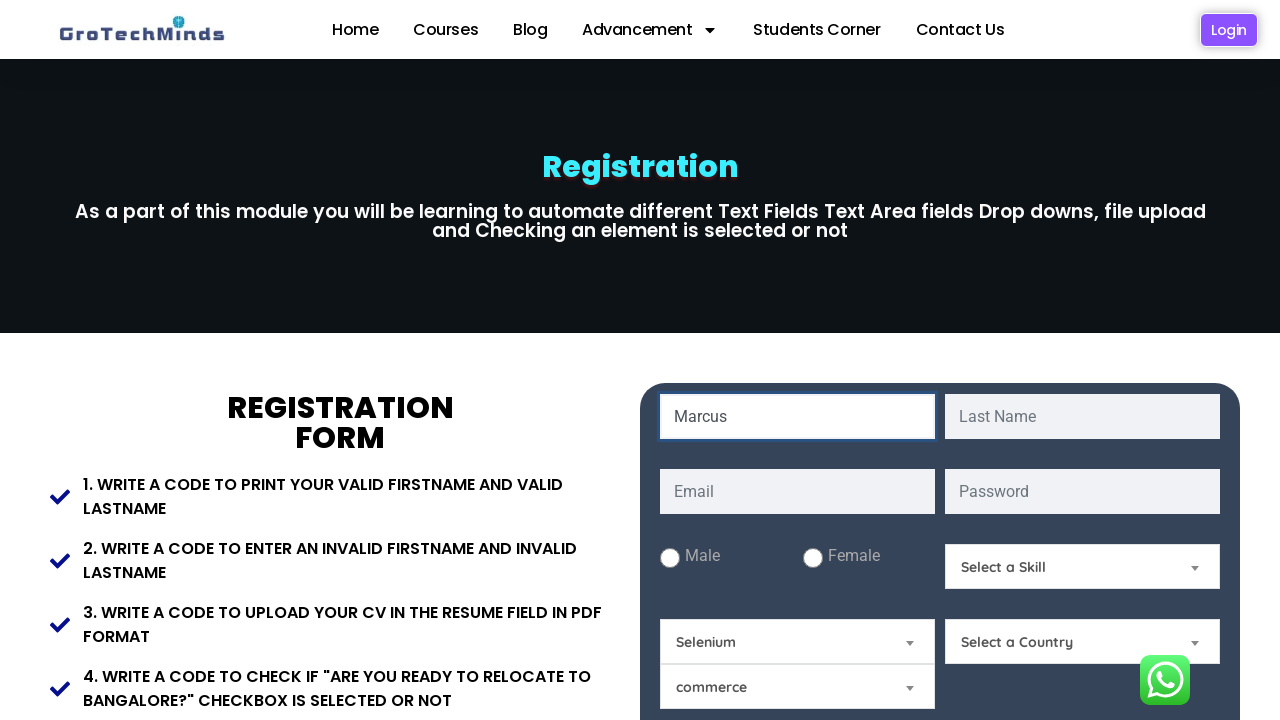

Filled last name field with 'Thompson' on #lname
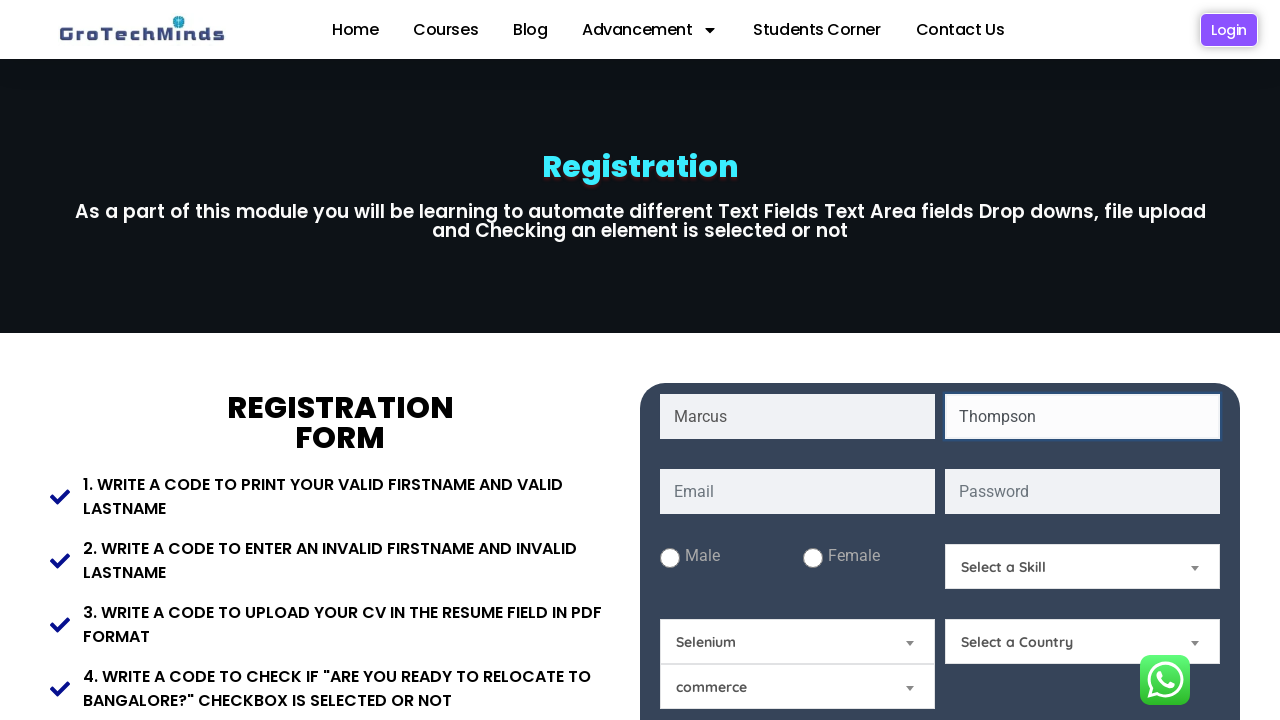

Filled email field with 'marcus.thompson@example.com' on #email
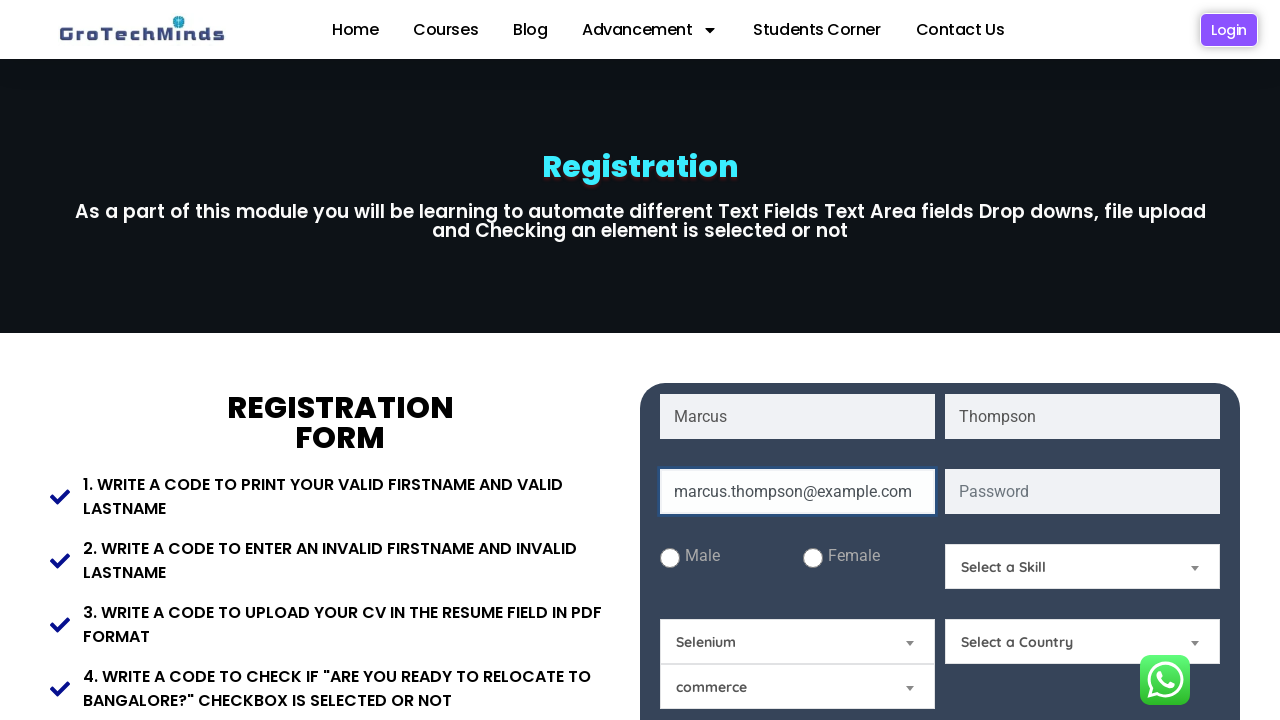

Filled password field with 'Secure#2024' on #password
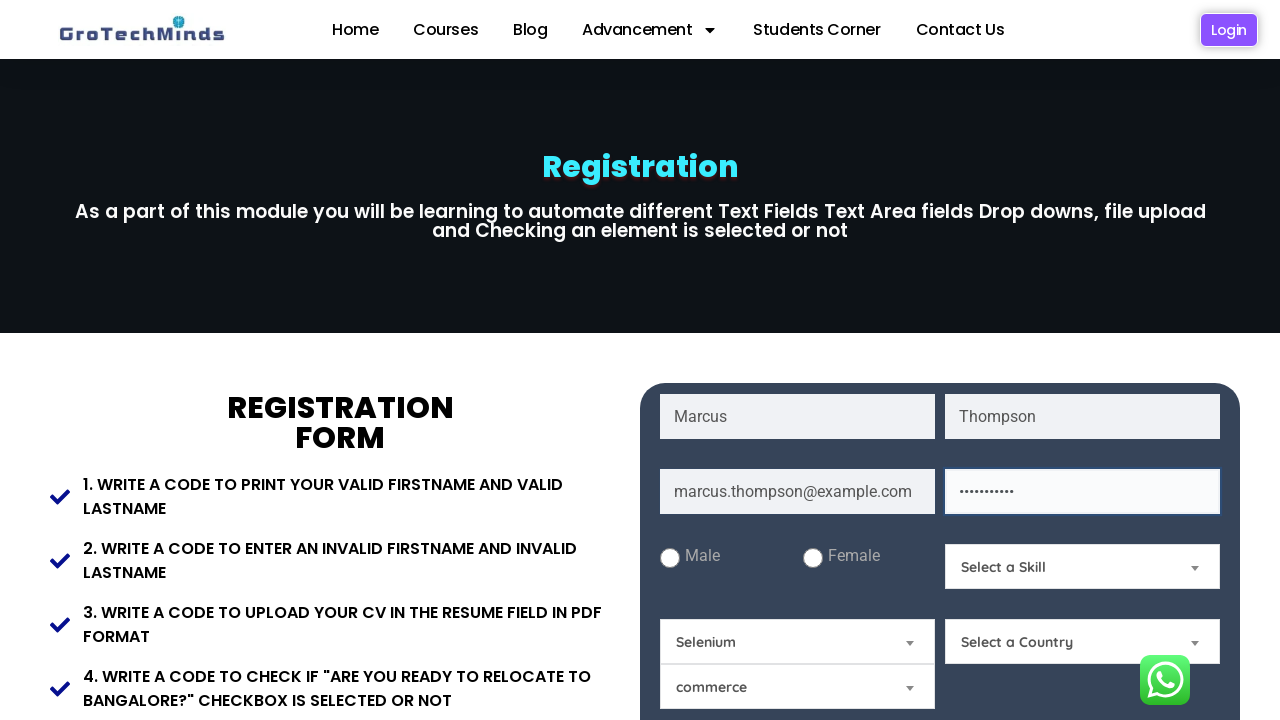

Selected 'Technical Skills' from Skills dropdown on #Skills
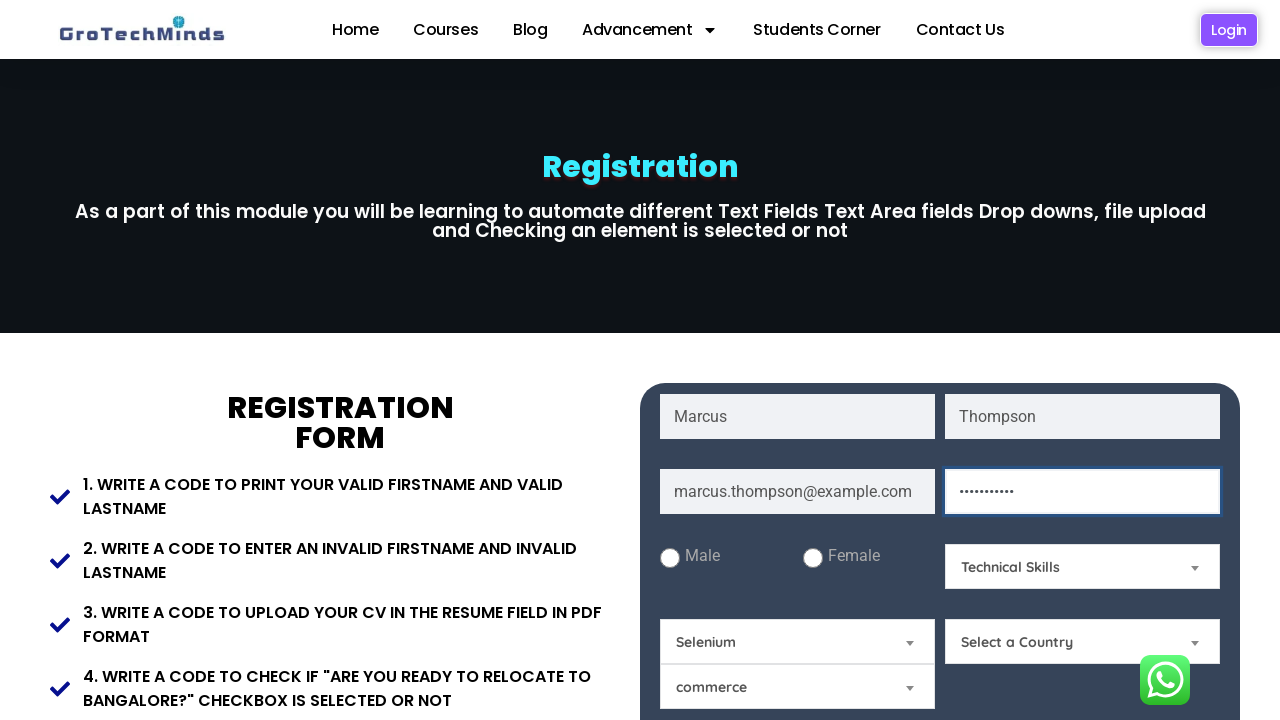

Selected 'Python' from technical skills dropdown on #technicalskills
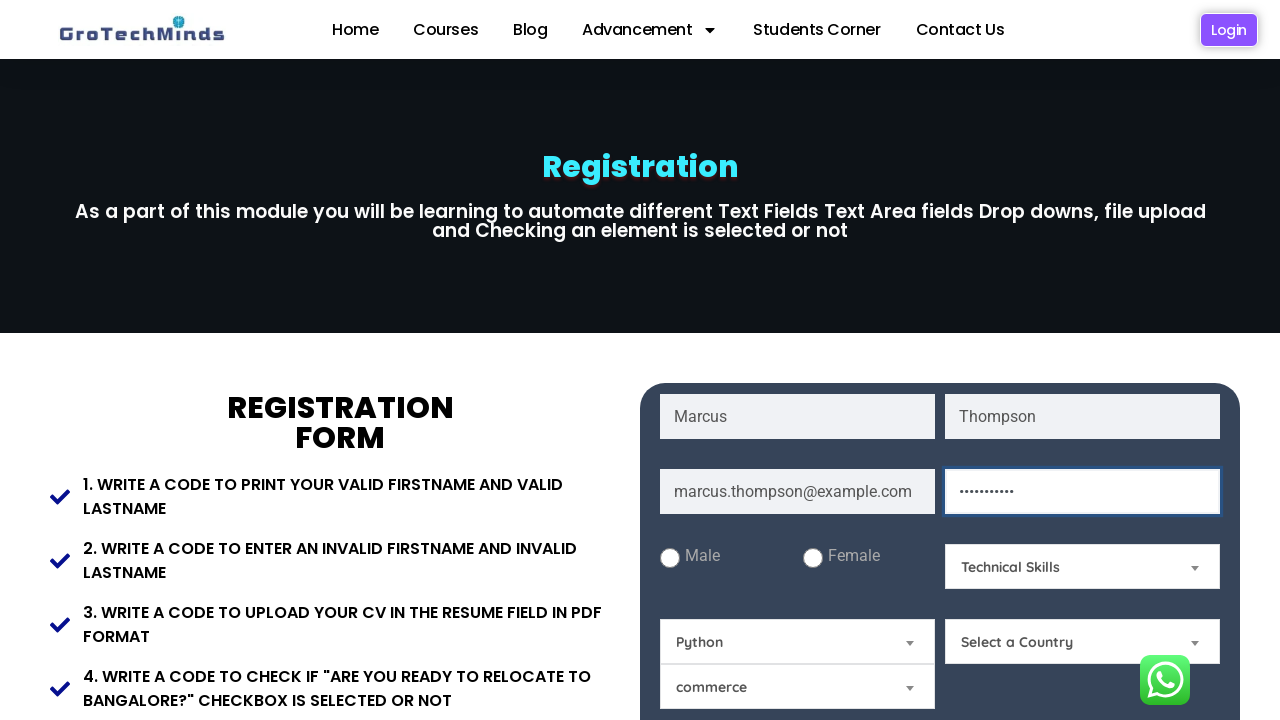

Selected 'Core Java' from technical skills dropdown on #technicalskills
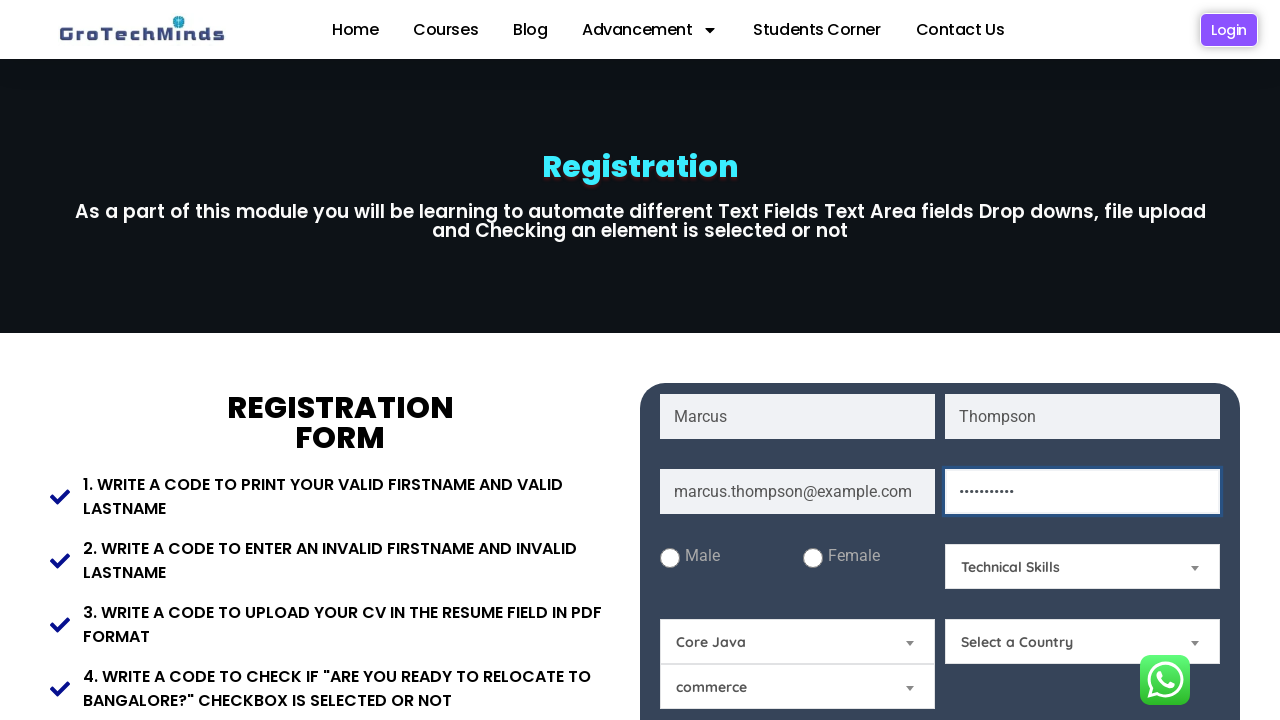

Selected technical skill at index 5 on #technicalskills
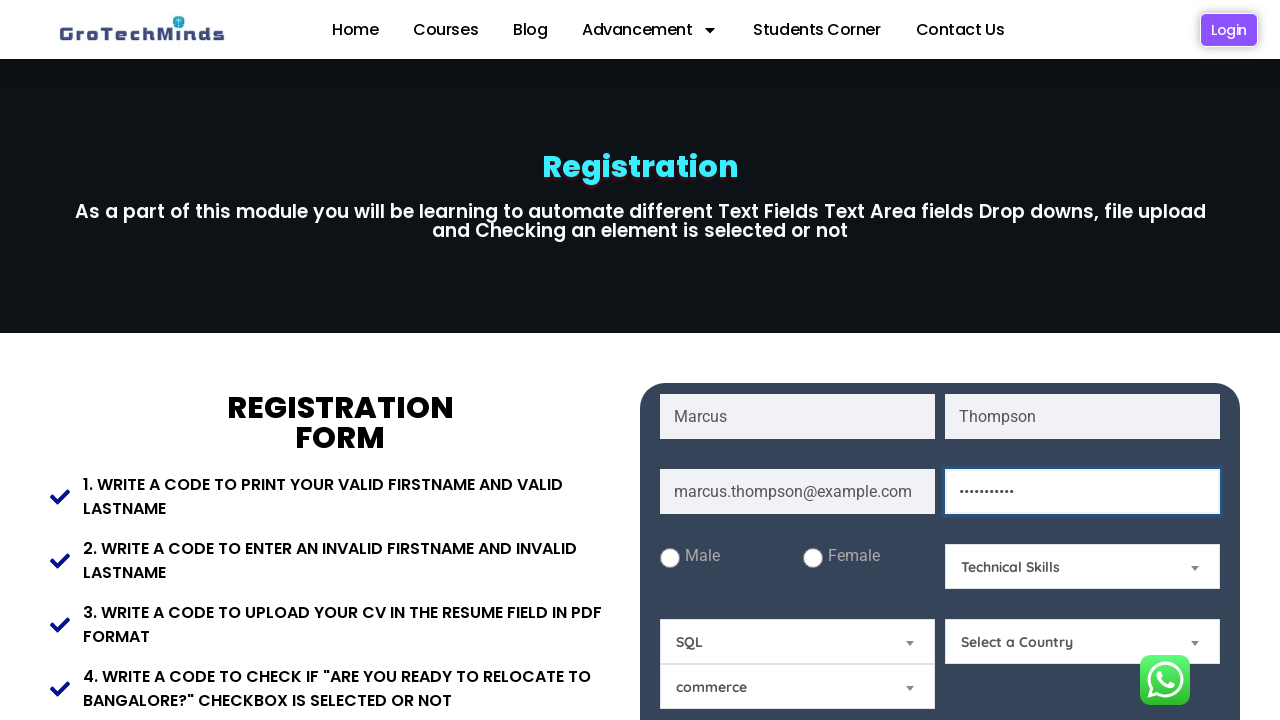

Selected 'India' from Country dropdown on #Country
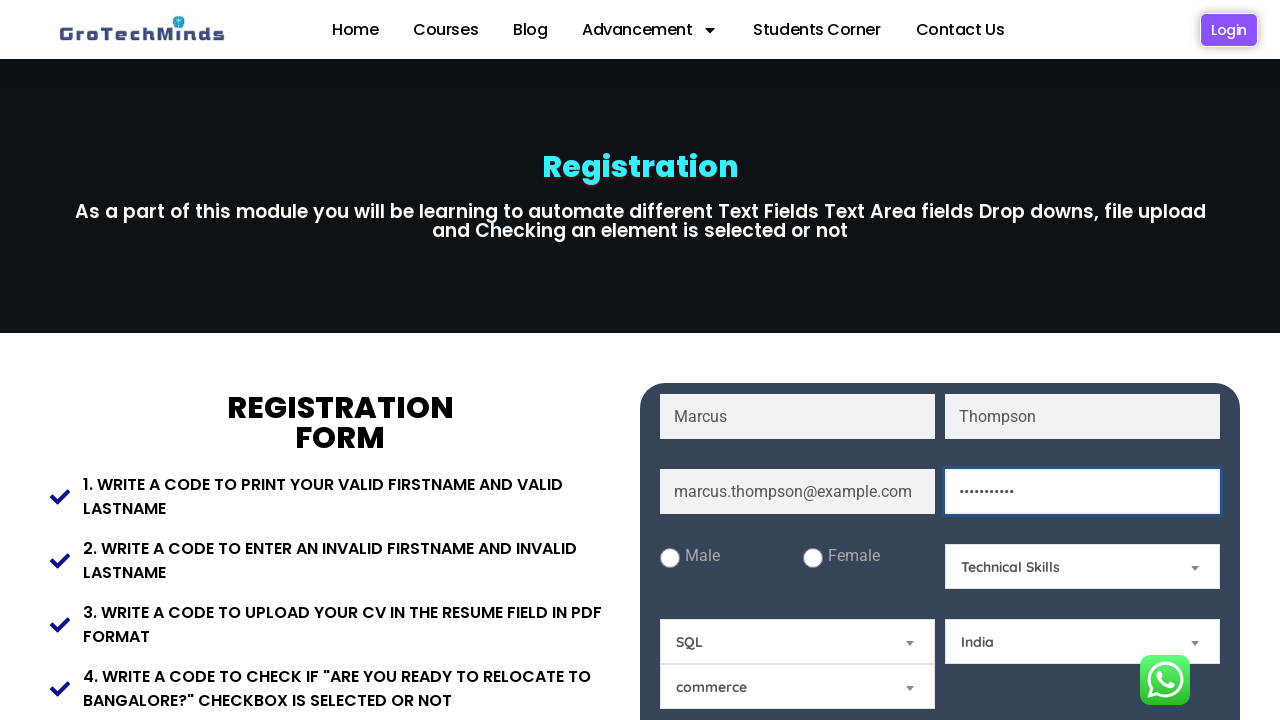

Selected 'Germany' from Country dropdown on #Country
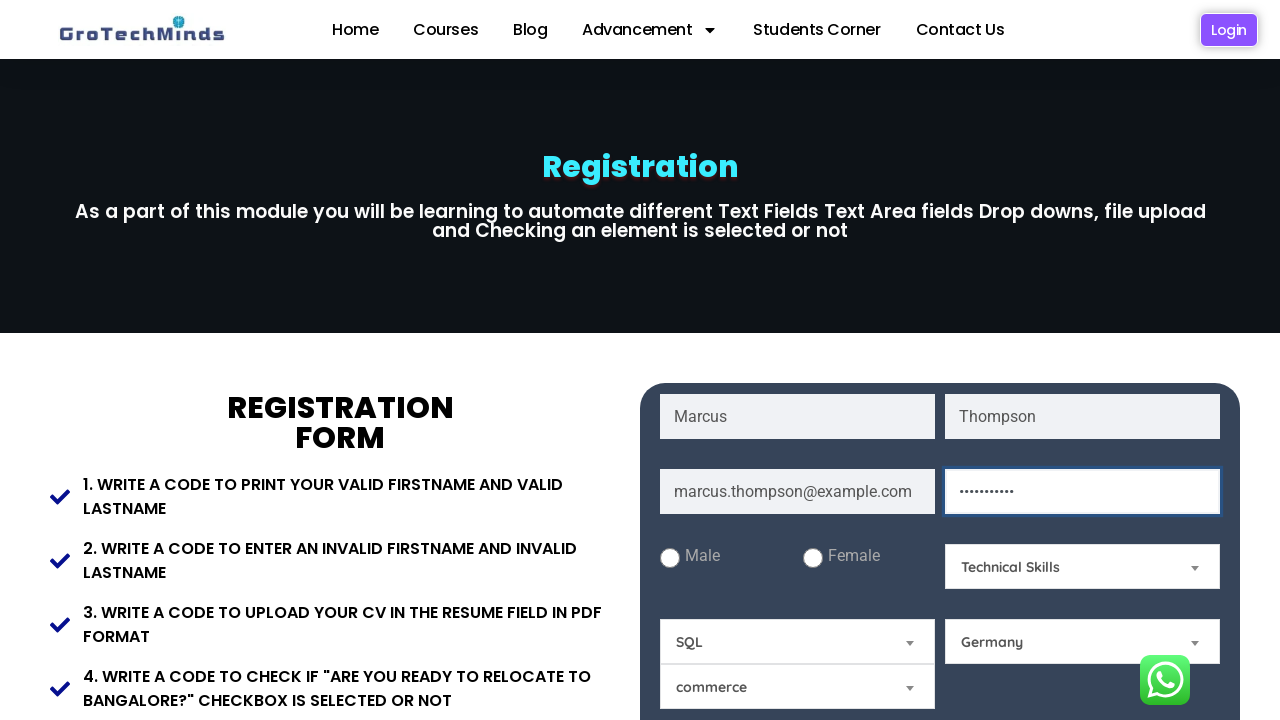

Selected country at index 13 on #Country
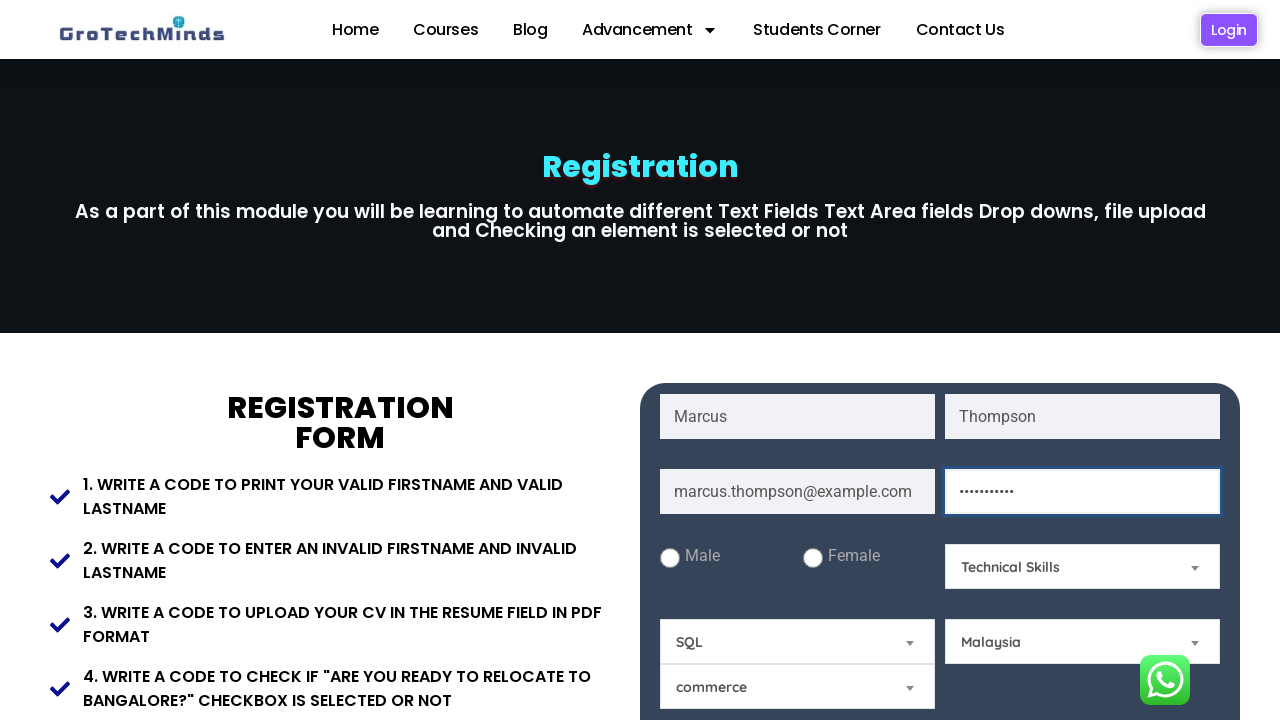

Filled present address field on #Present-Address
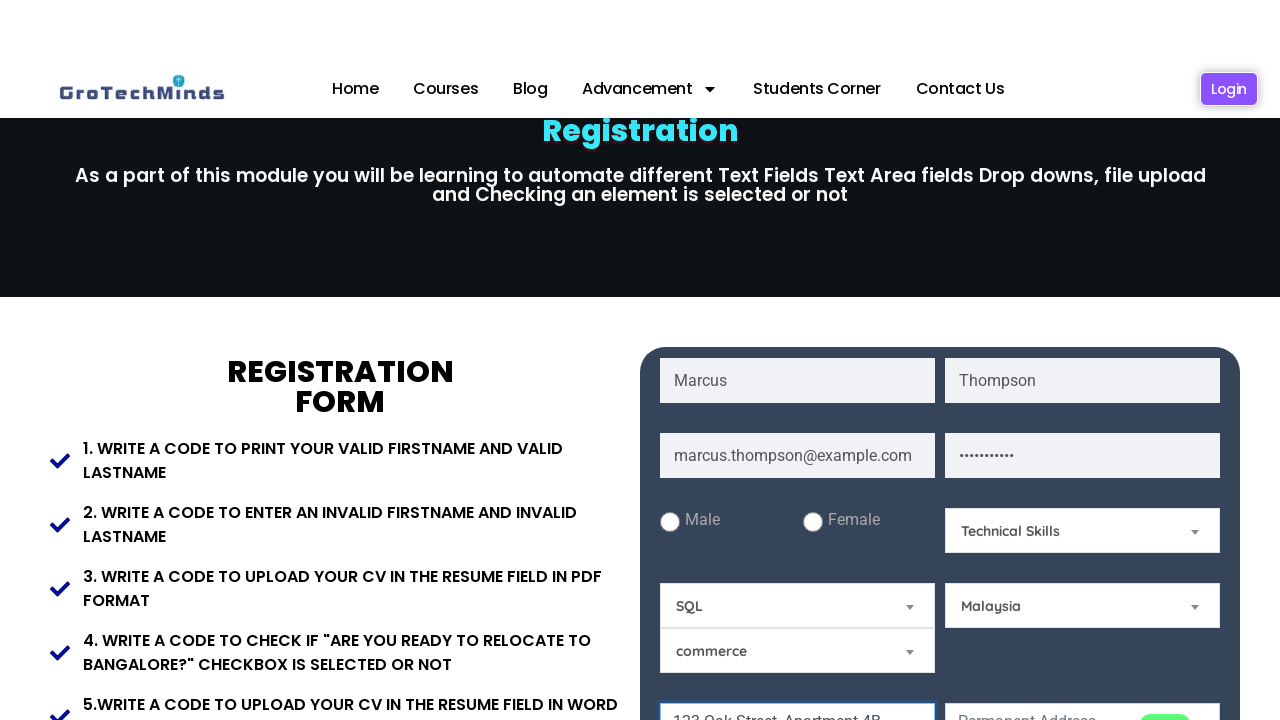

Filled permanent address field on #Permanent-Address
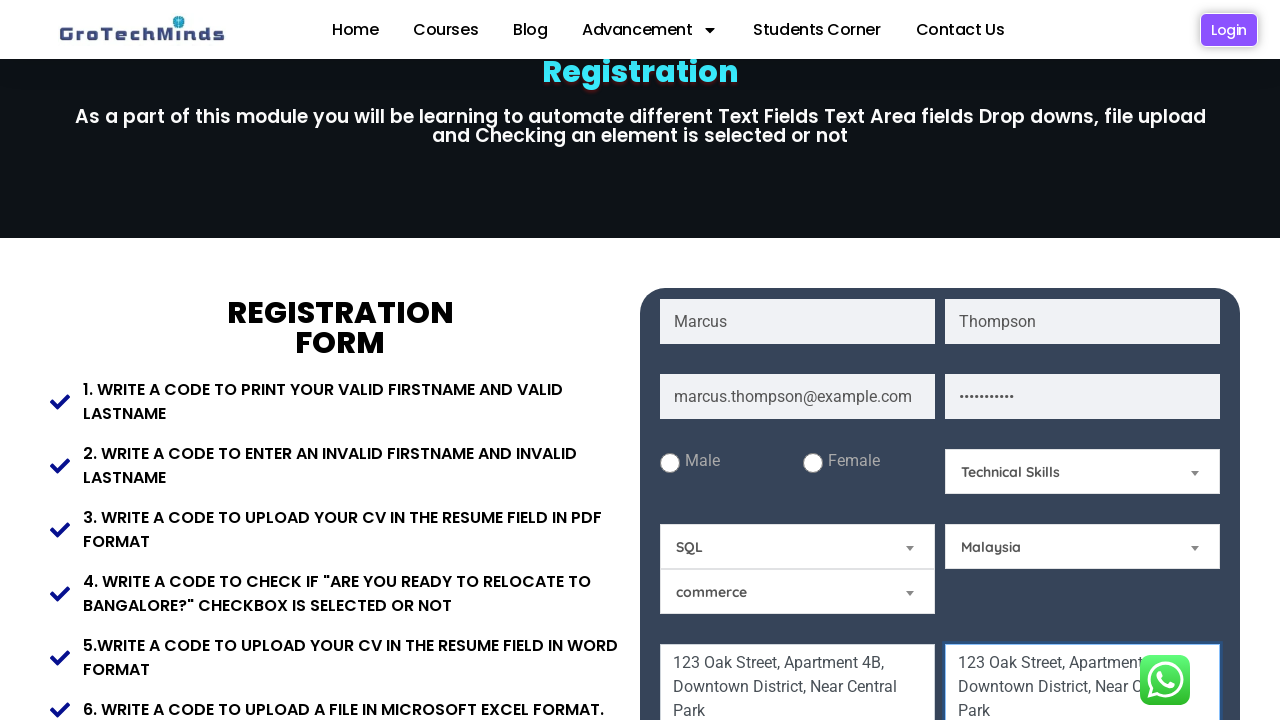

Filled pincode field with '560083' on #Pincode
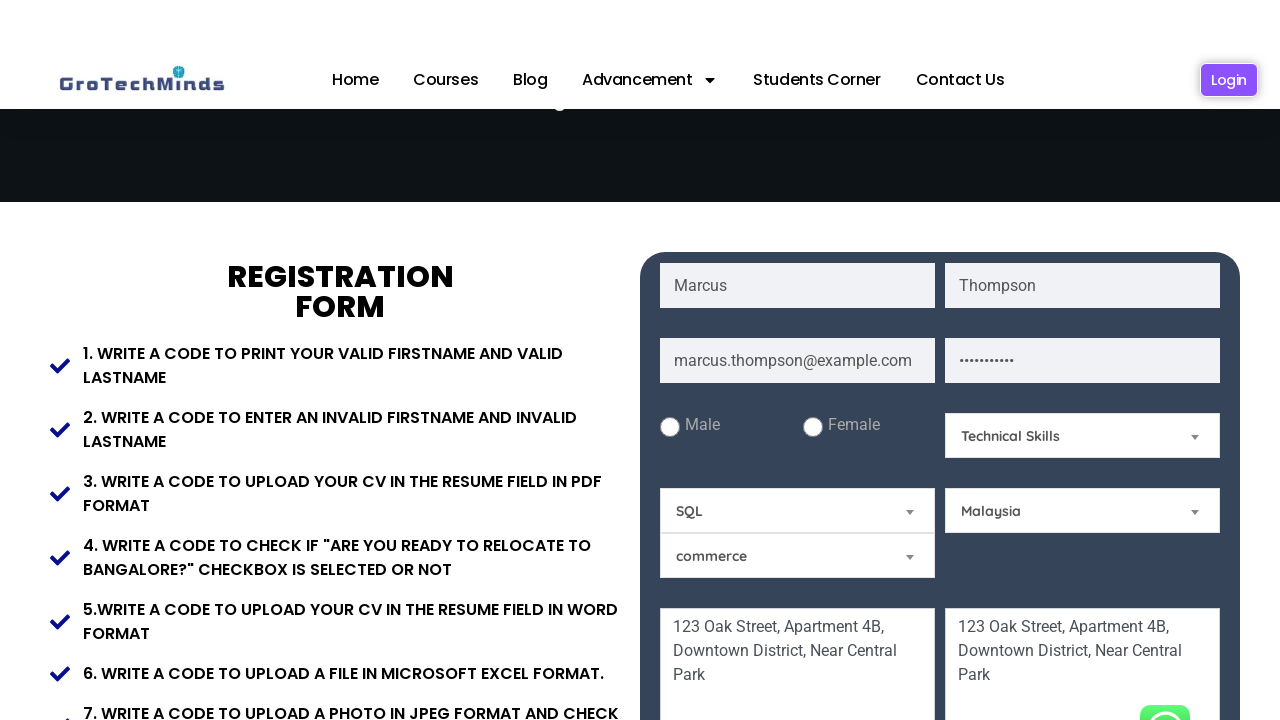

Selected religion at index 3 on #Relegion
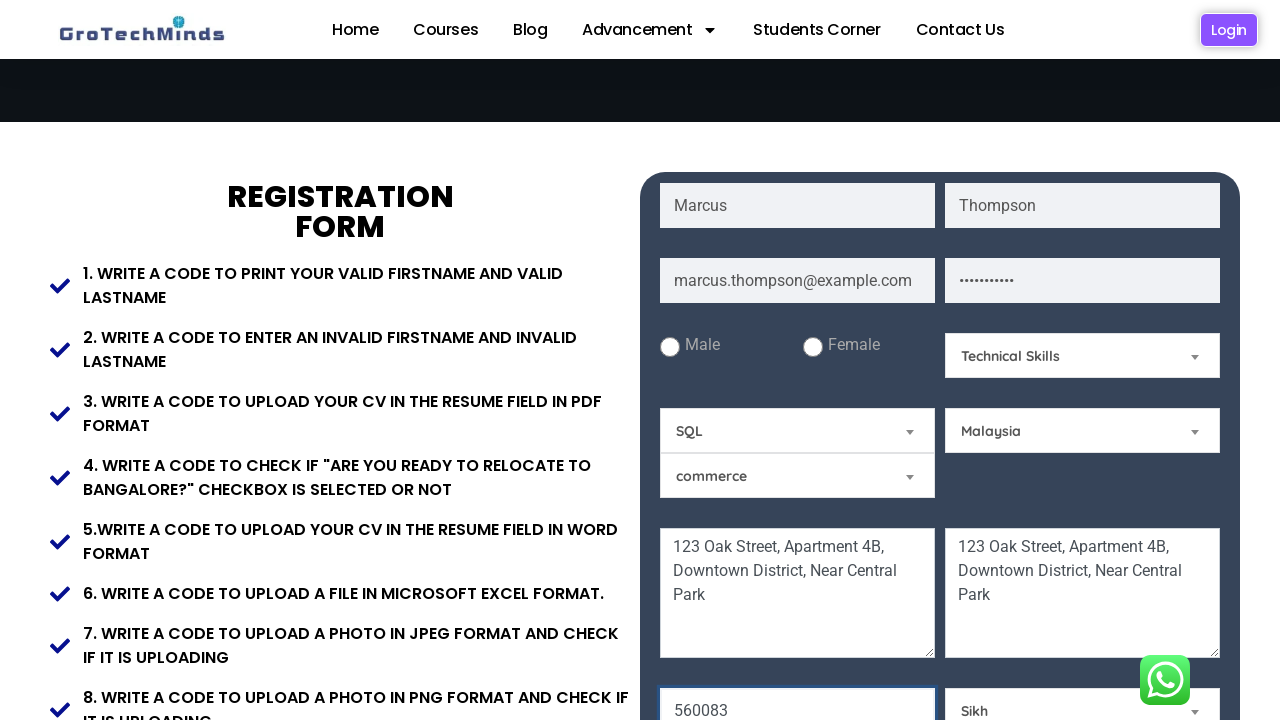

Selected 'Hindu' from Religion dropdown on #Relegion
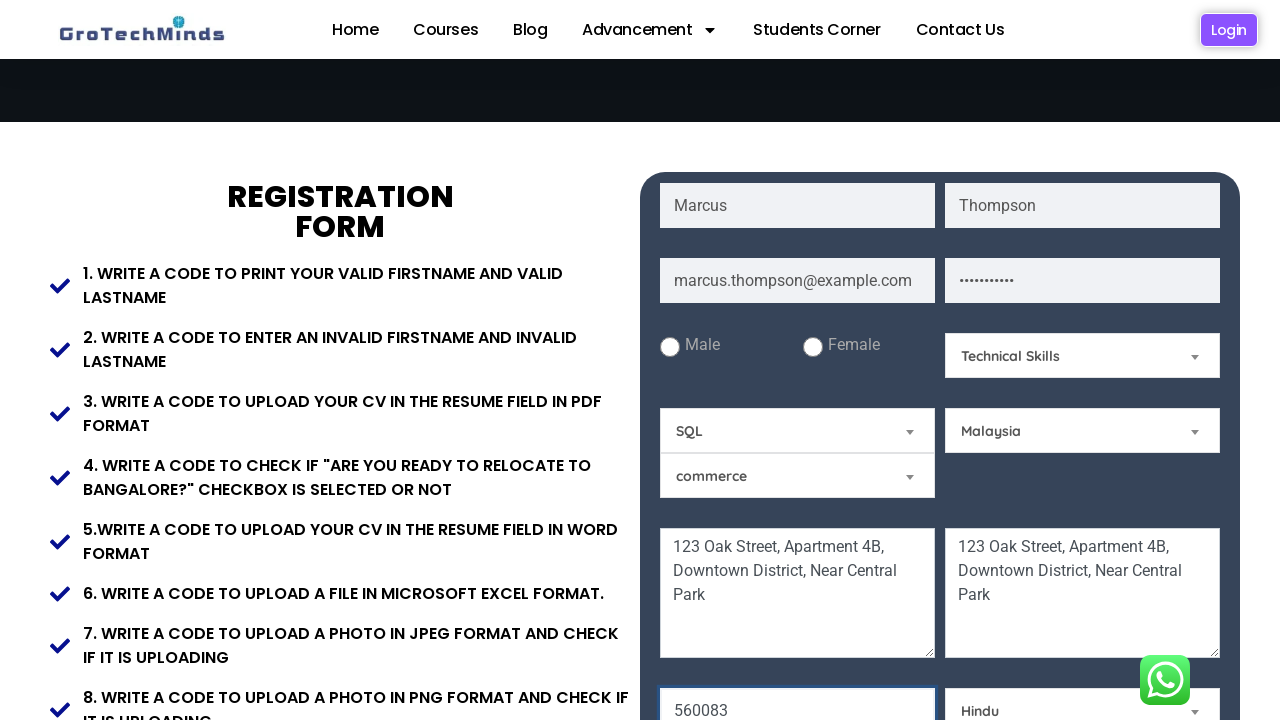

Selected 'Jain' from Religion dropdown on #Relegion
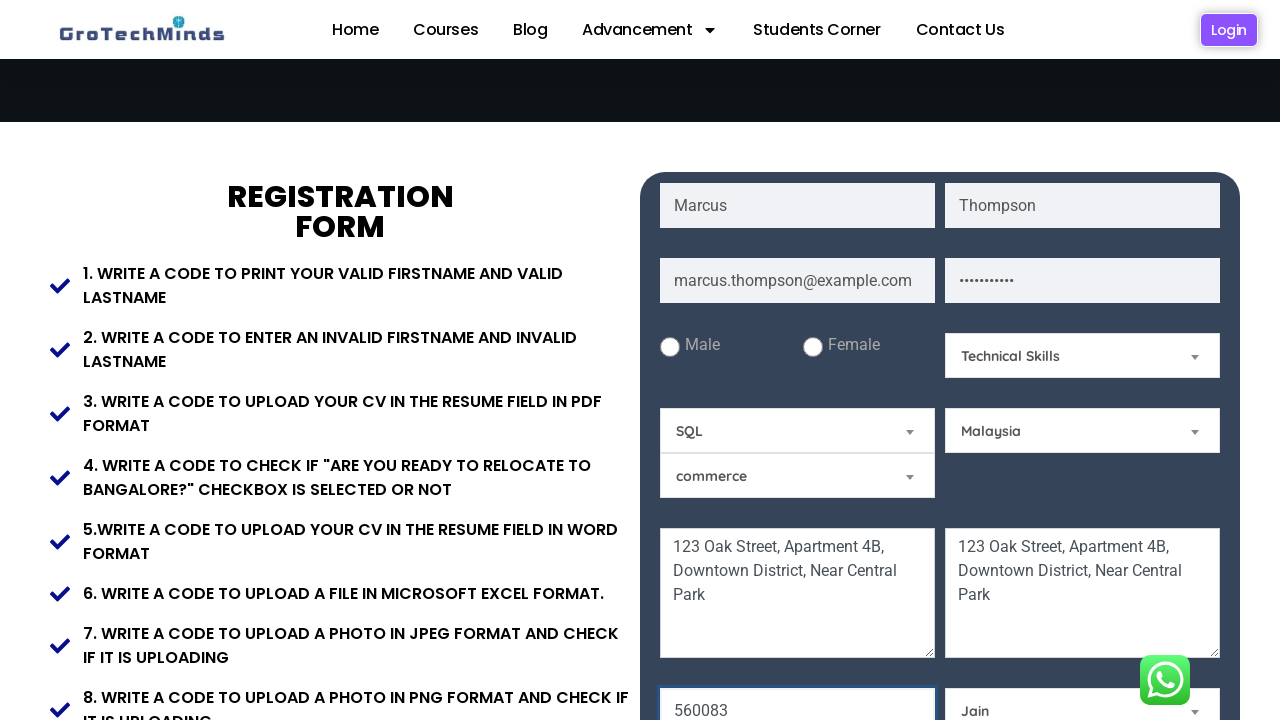

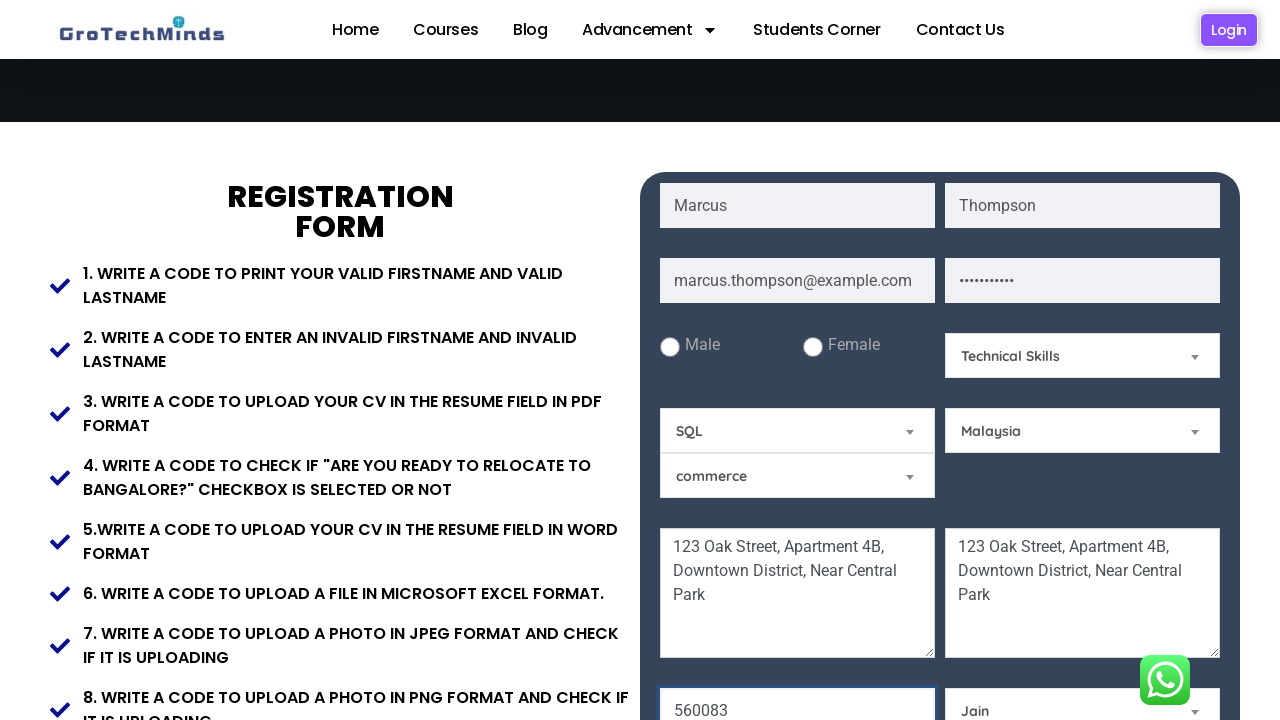